Tests file upload functionality on a demo automation site by clicking the file browser button and uploading a file using Playwright's native file chooser handling

Starting URL: https://demo.automationtesting.in/FileUpload.html

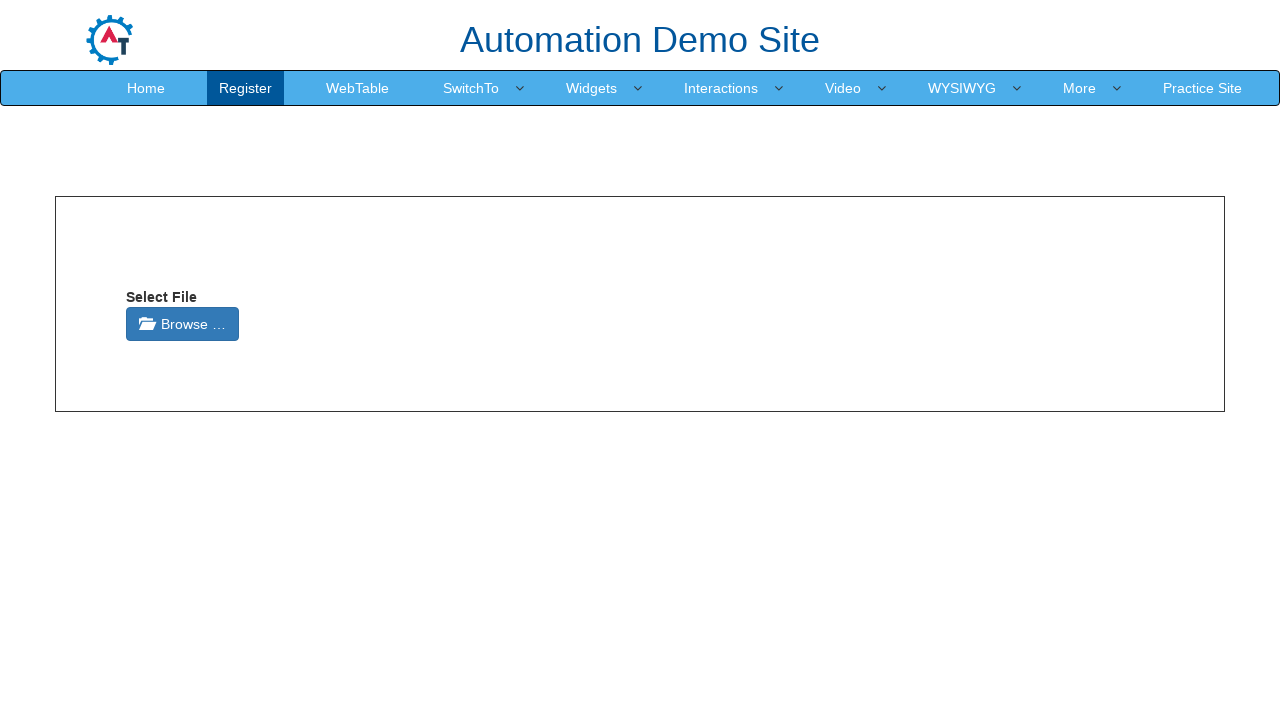

Printed page title
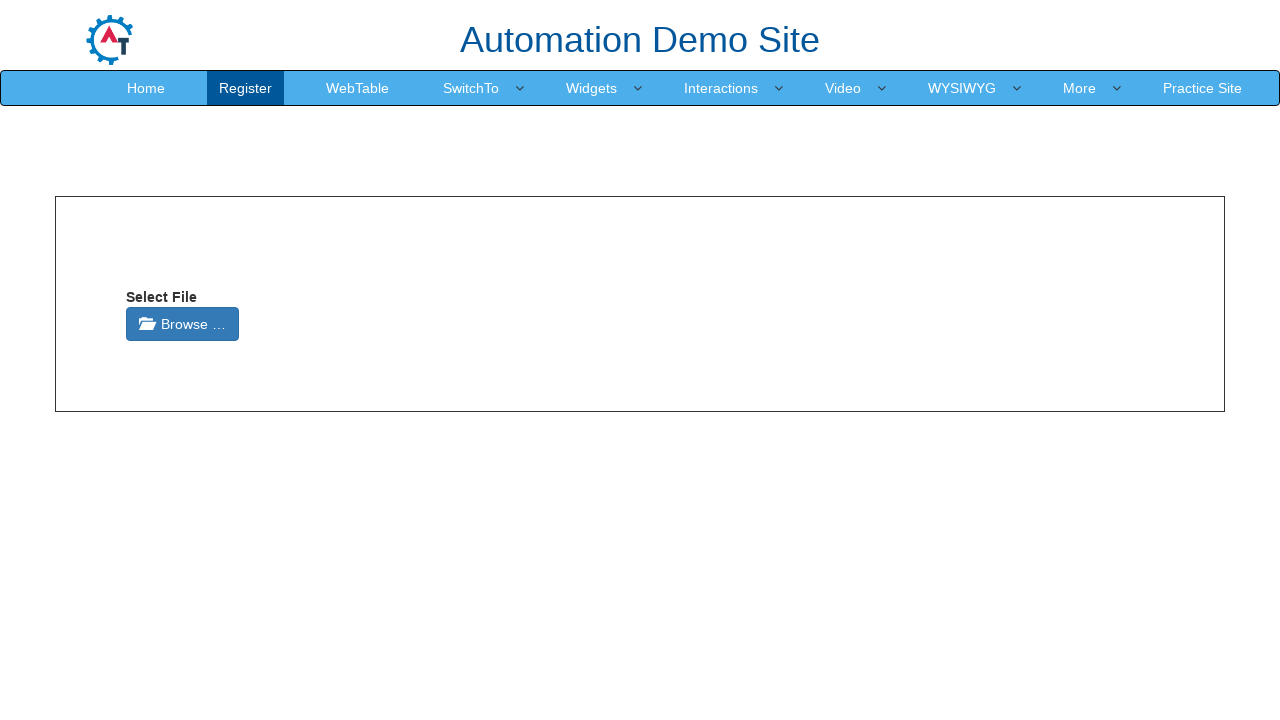

Located file input element with id 'input-4'
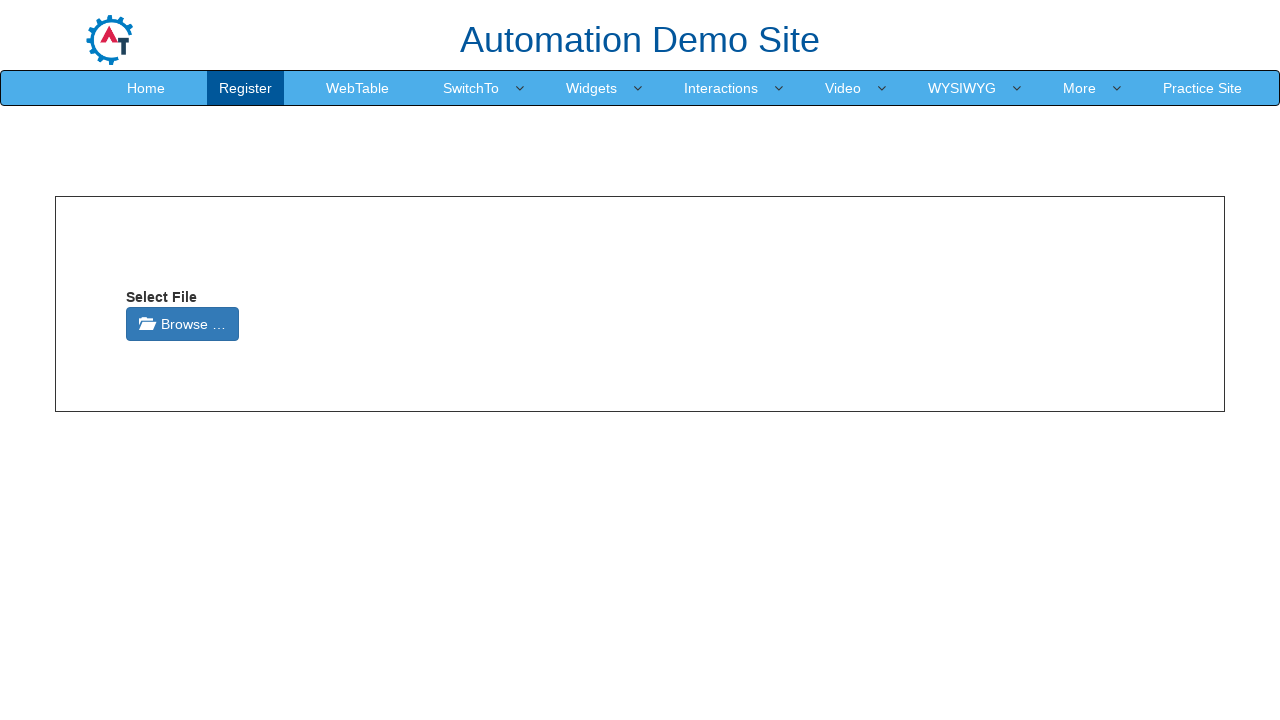

Created temporary test file for upload
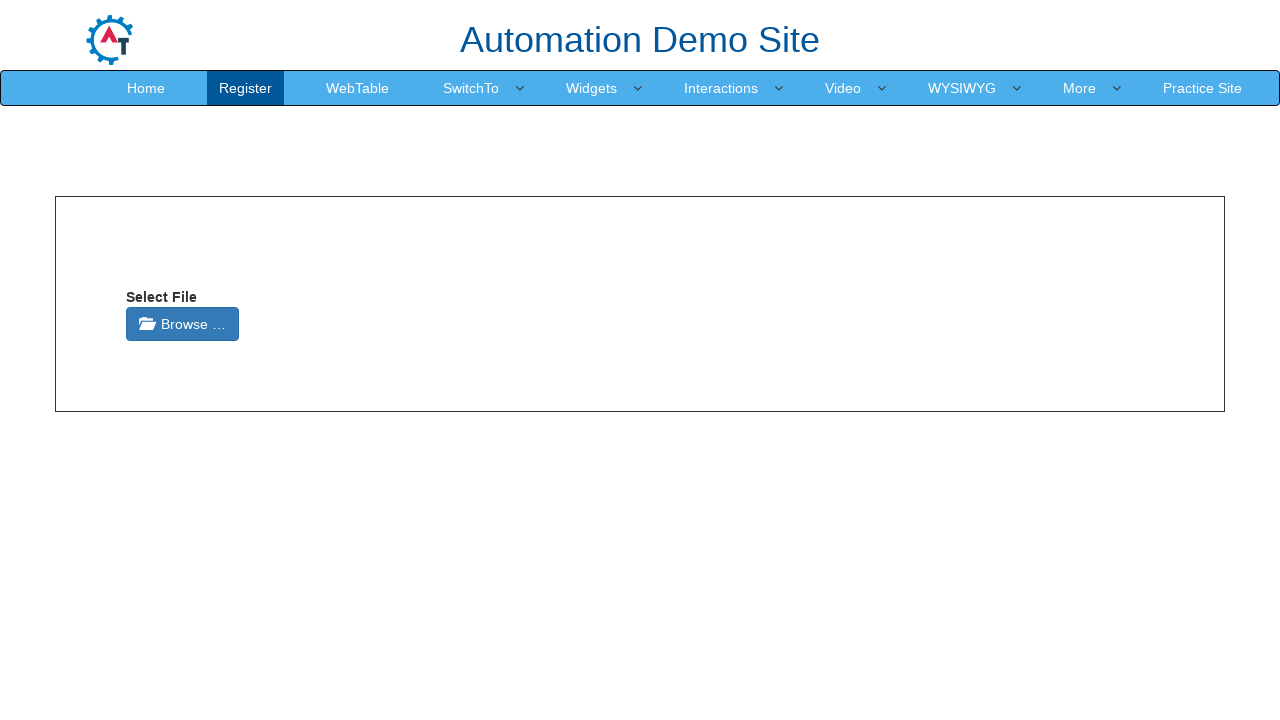

Set input file on the file upload element
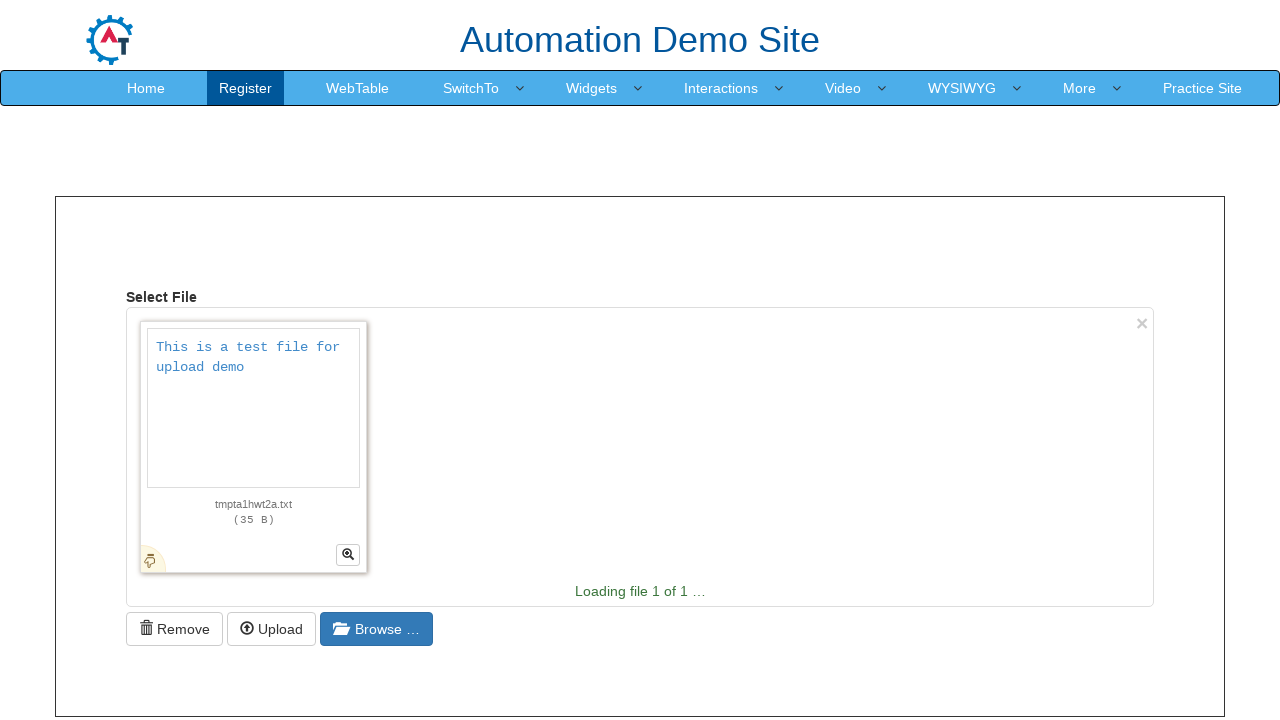

Waited 2 seconds for file upload to complete
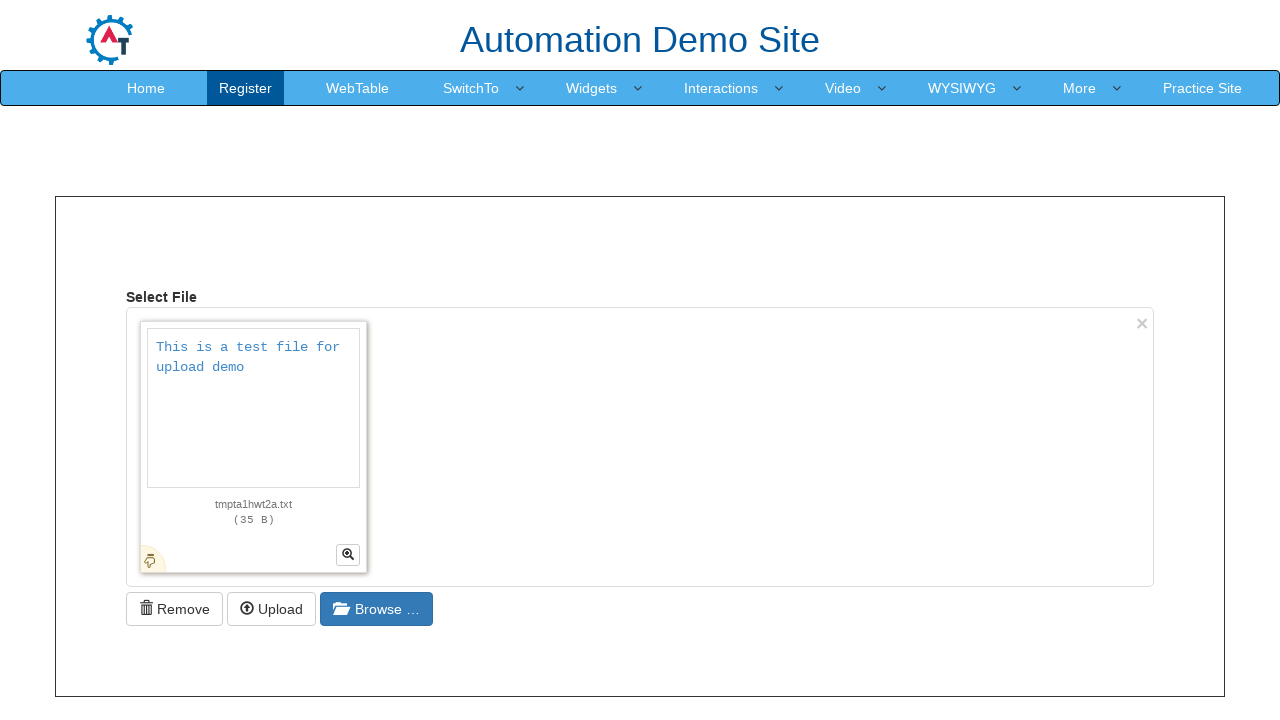

Cleaned up temporary file
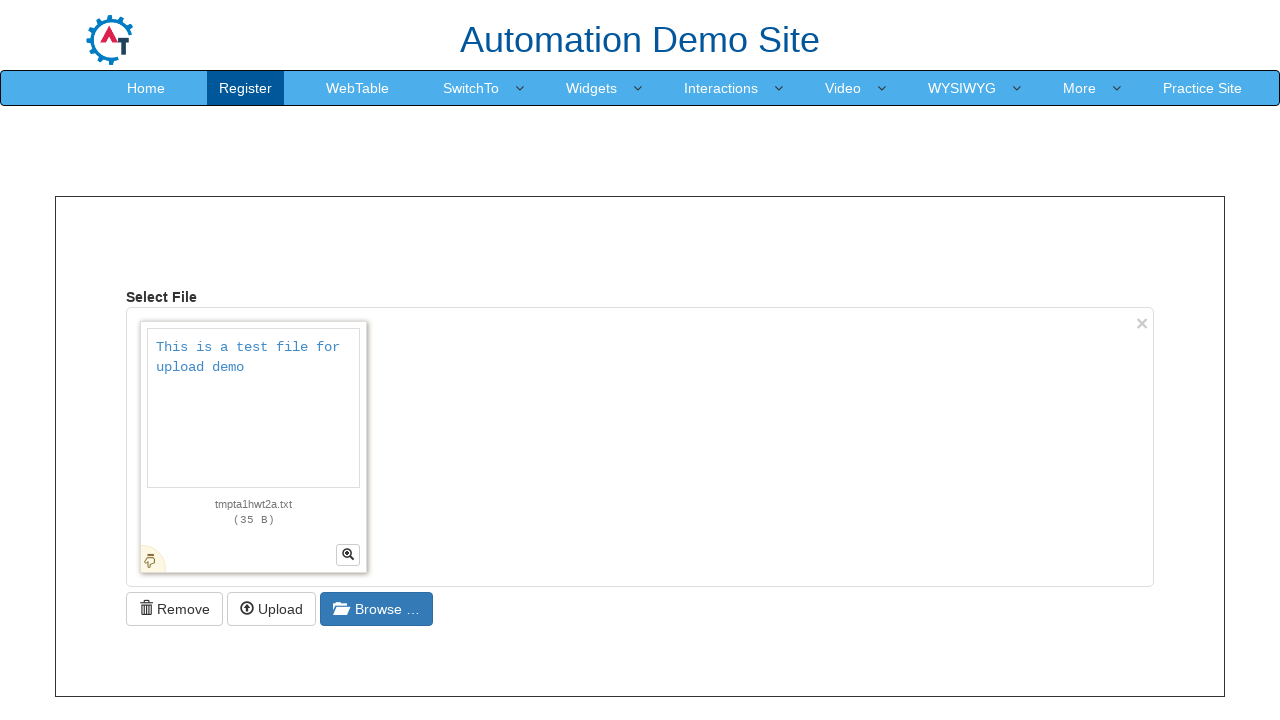

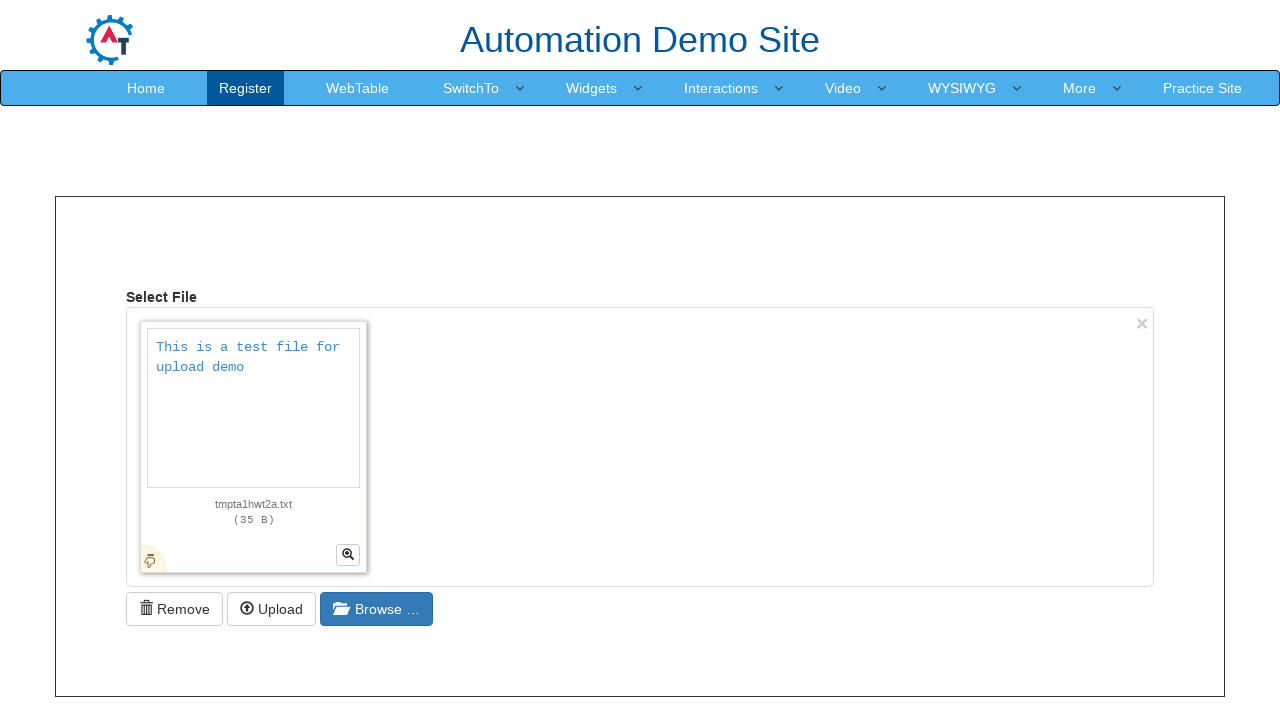